Navigates to a blog page and verifies that links are present on the page

Starting URL: https://only-testing-blog.blogspot.com/2014/01/textbox.html

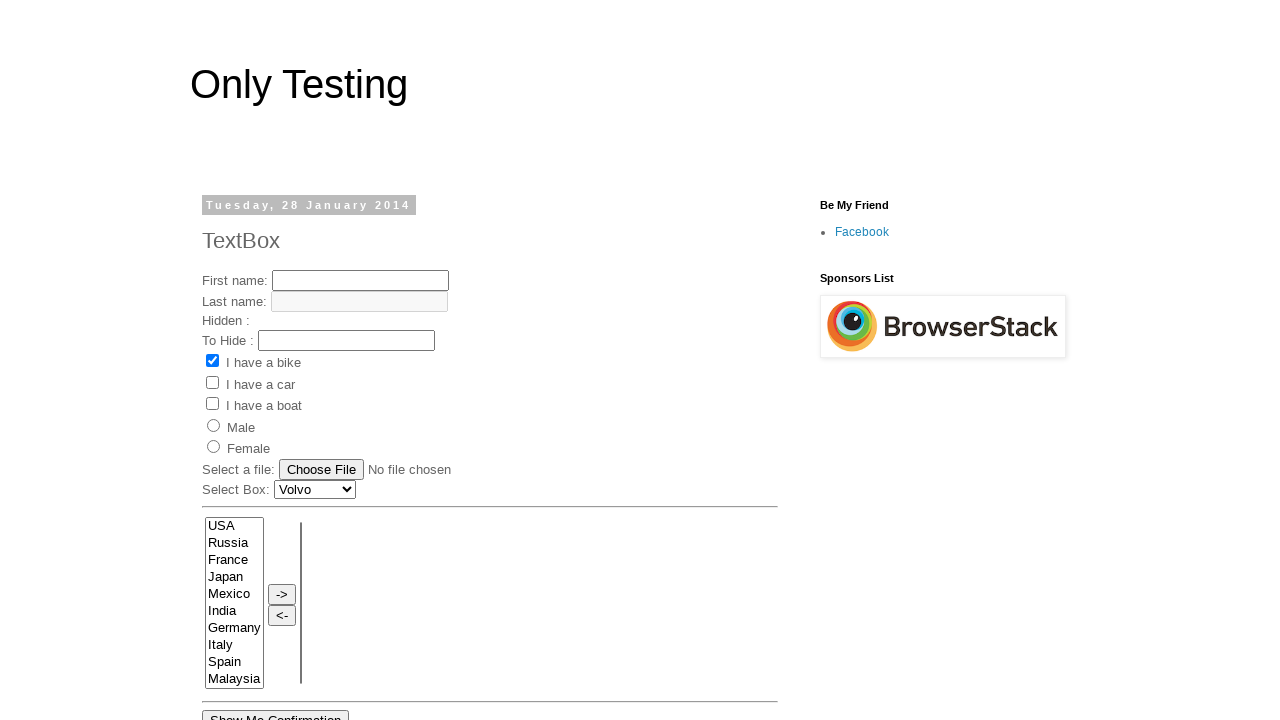

Navigated to textbox blog page
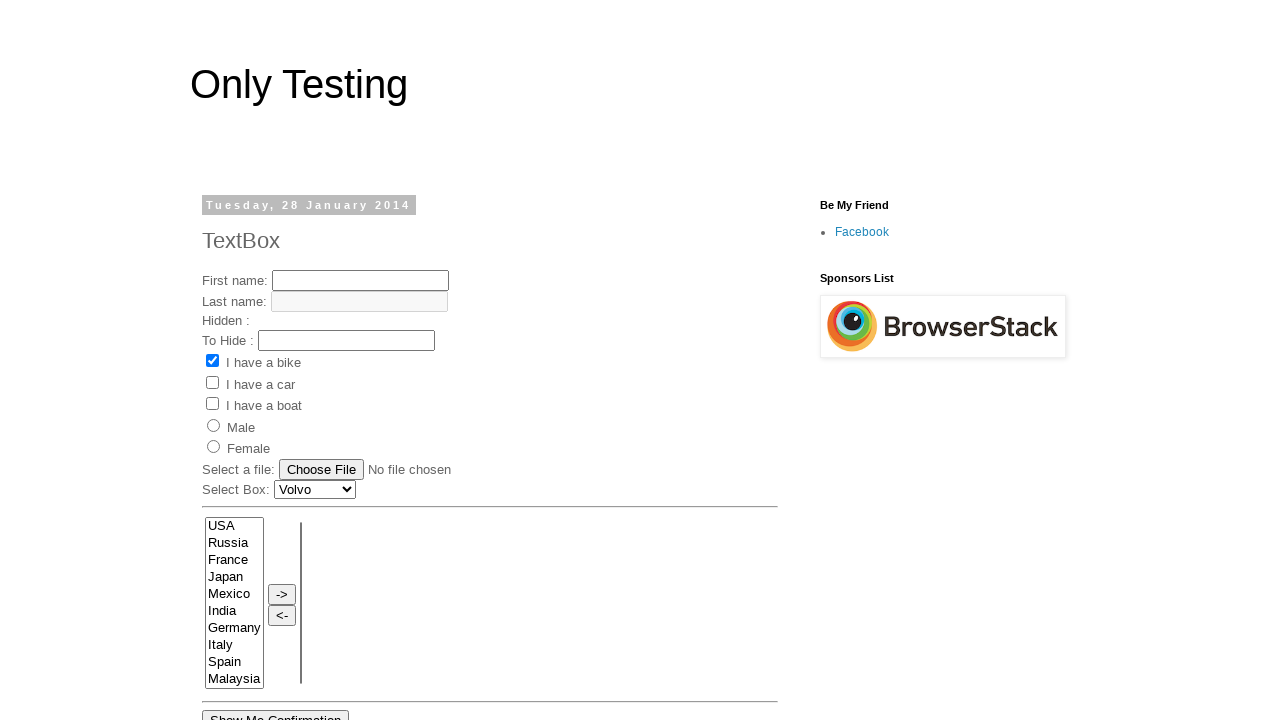

Waited for links to be present on the page
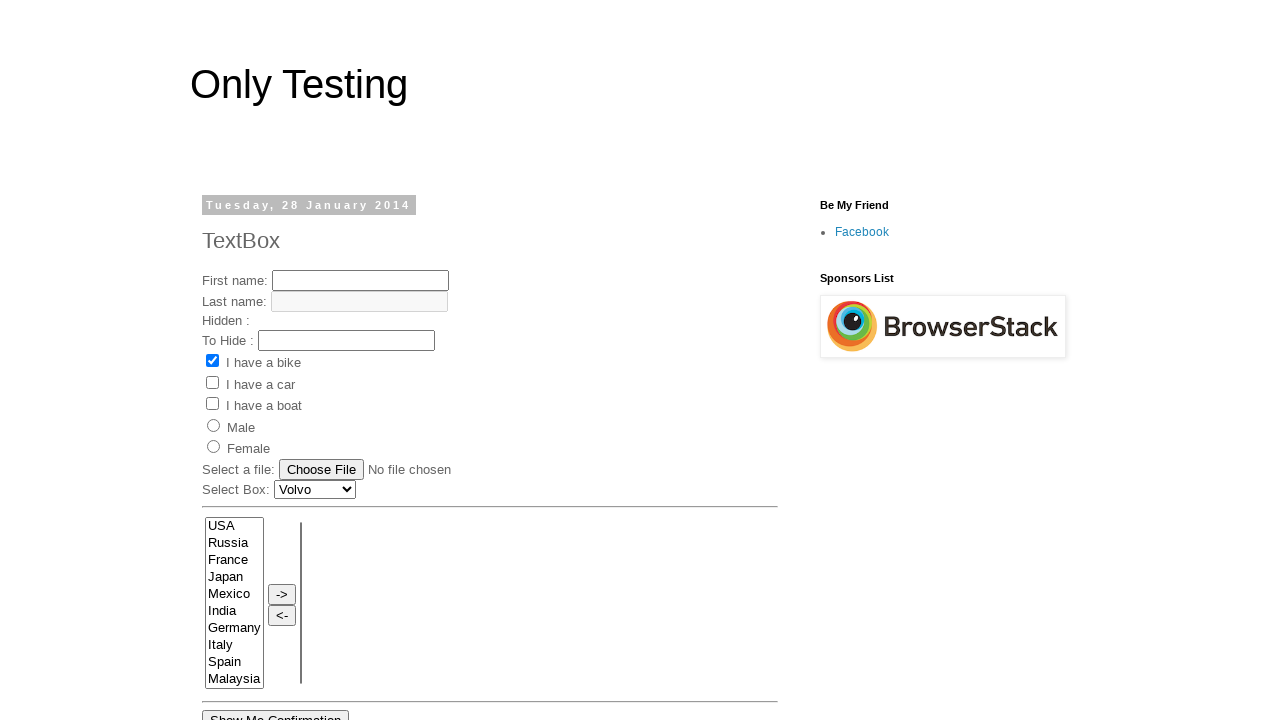

Retrieved all links from the page - found 17 links
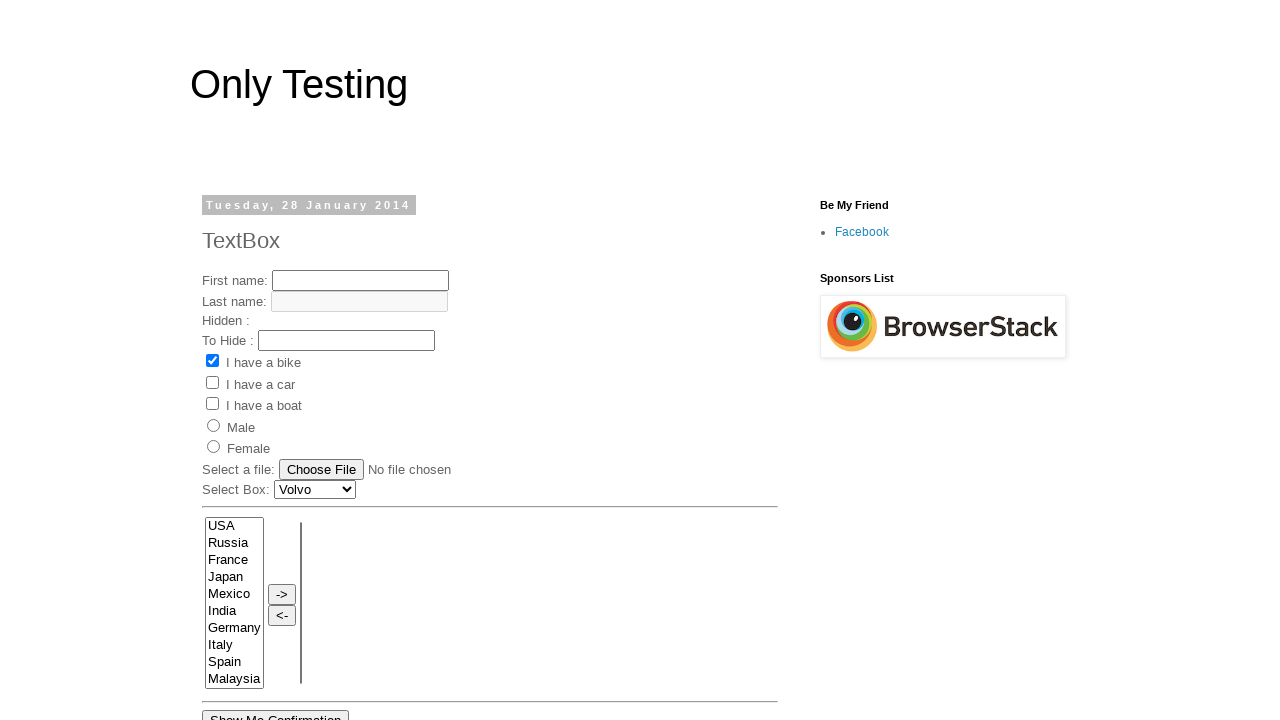

Filtered links containing 'blogger' in href - found 7 blogger links
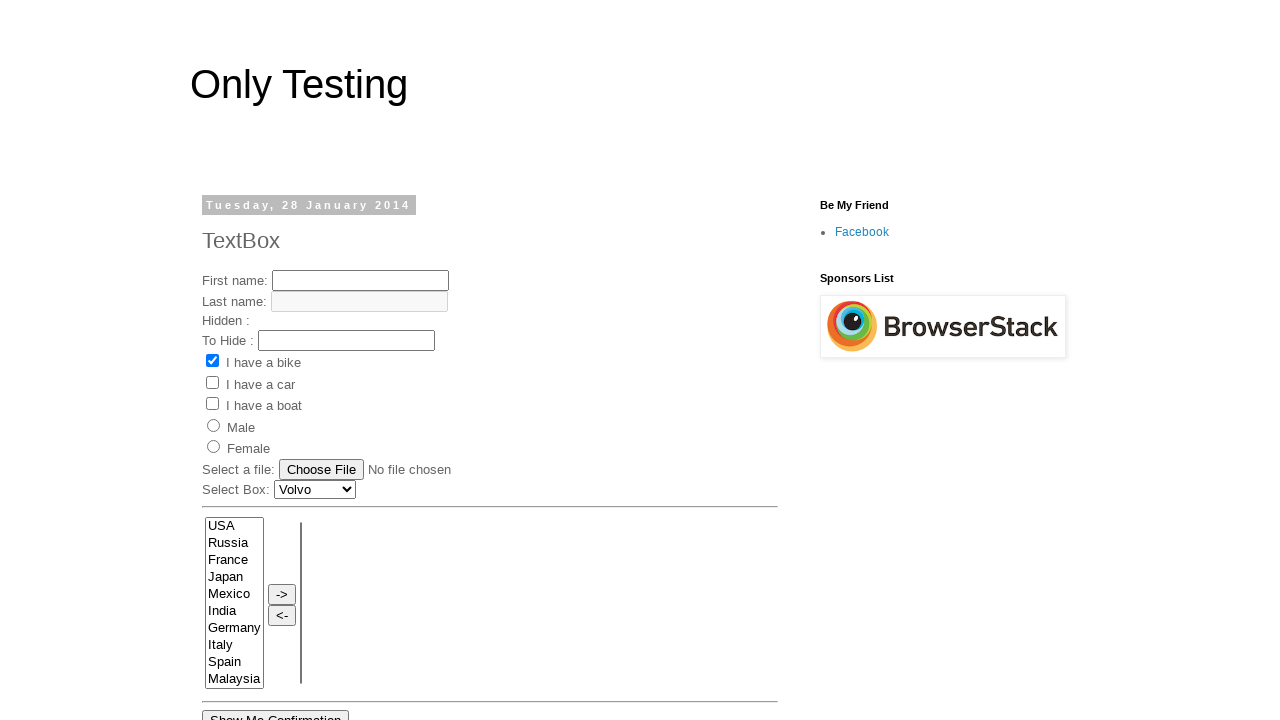

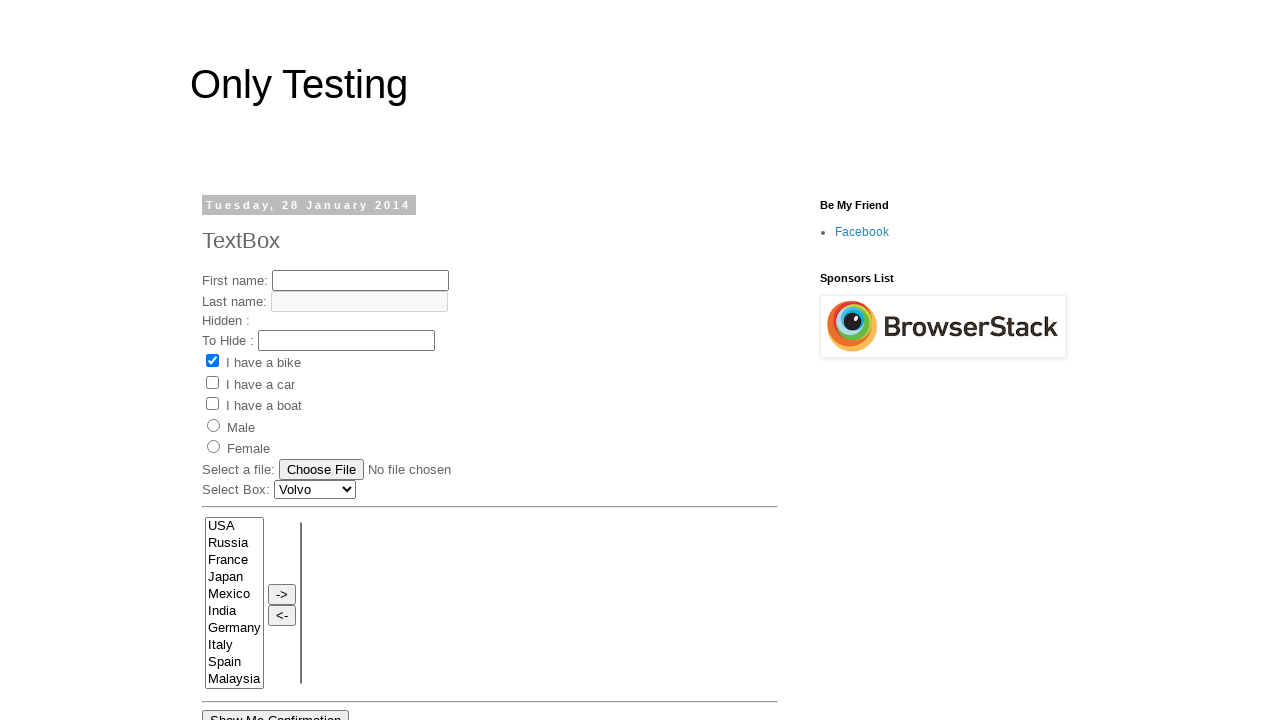